Tests a registration form by filling in first name, last name, and email fields, then submitting and verifying the success message

Starting URL: http://suninjuly.github.io/registration1.html

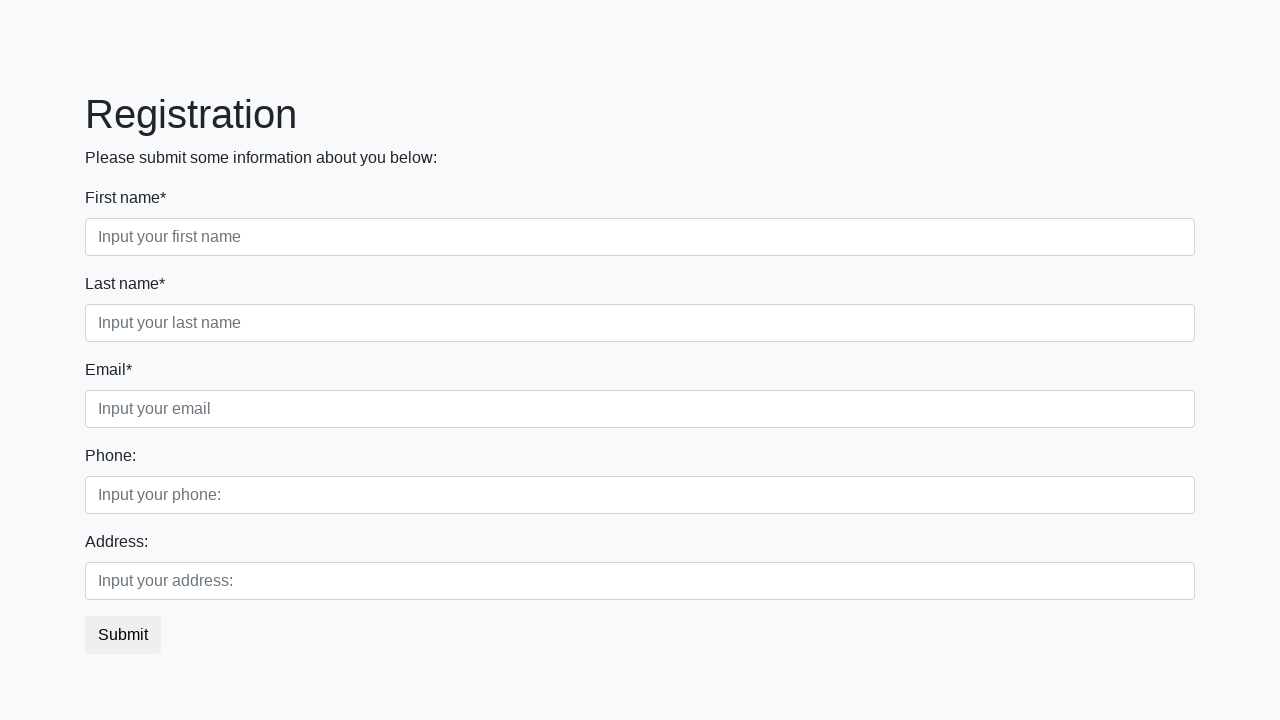

Filled first name field with 'Sabina' on //label[text()='First name*']//following-sibling::input
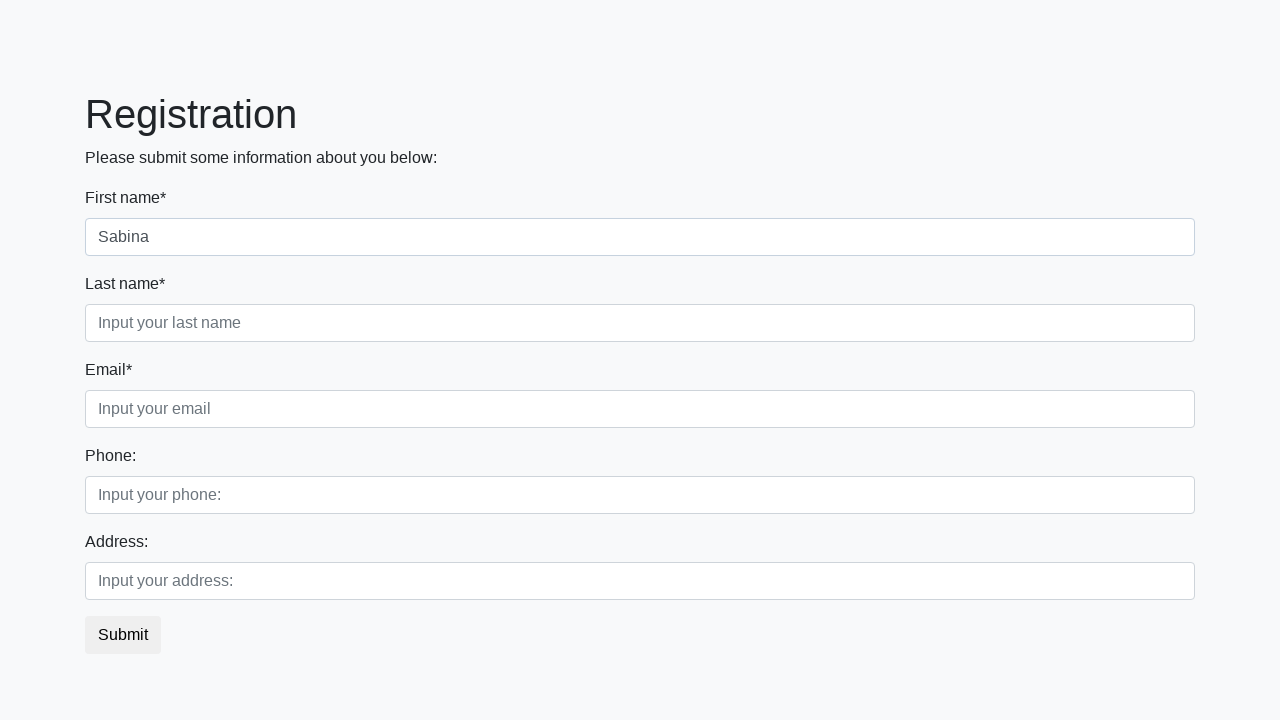

Filled last name field with 'Daneiko' on //label[text()='Last name*']//following-sibling::input
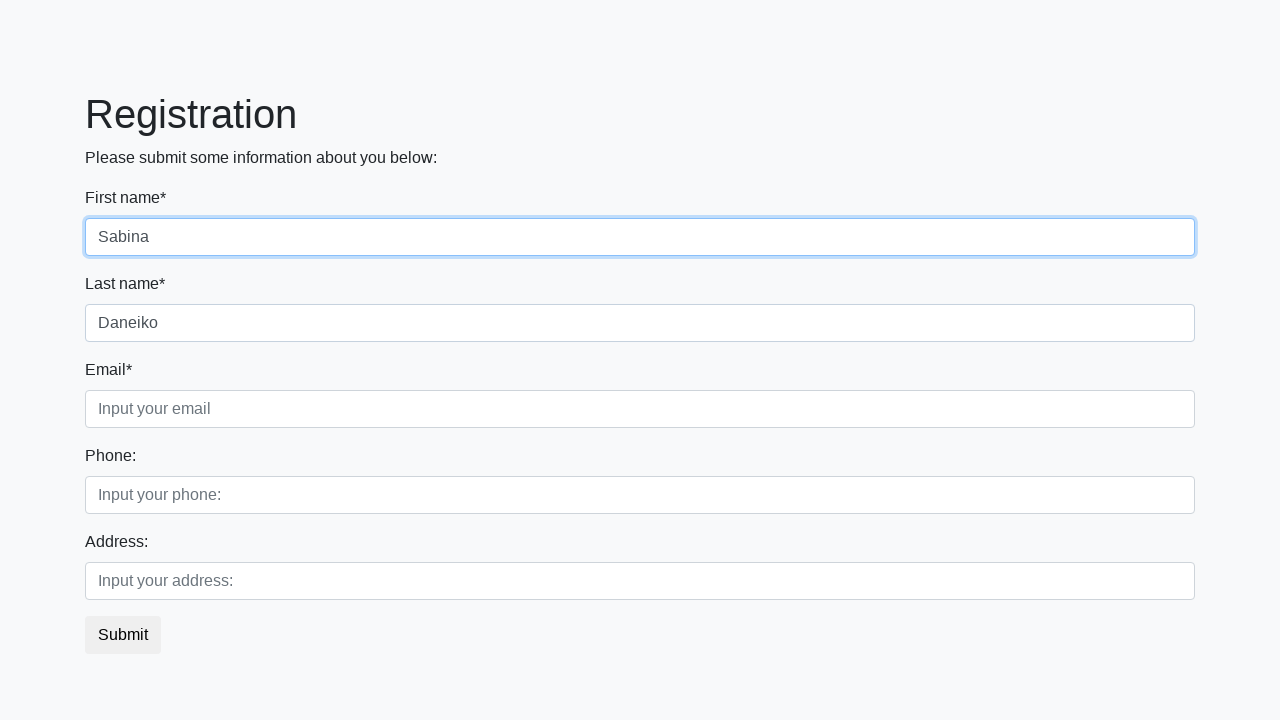

Filled email field with 'example@gmail.com' on //label[text()='Email*']//following-sibling::input
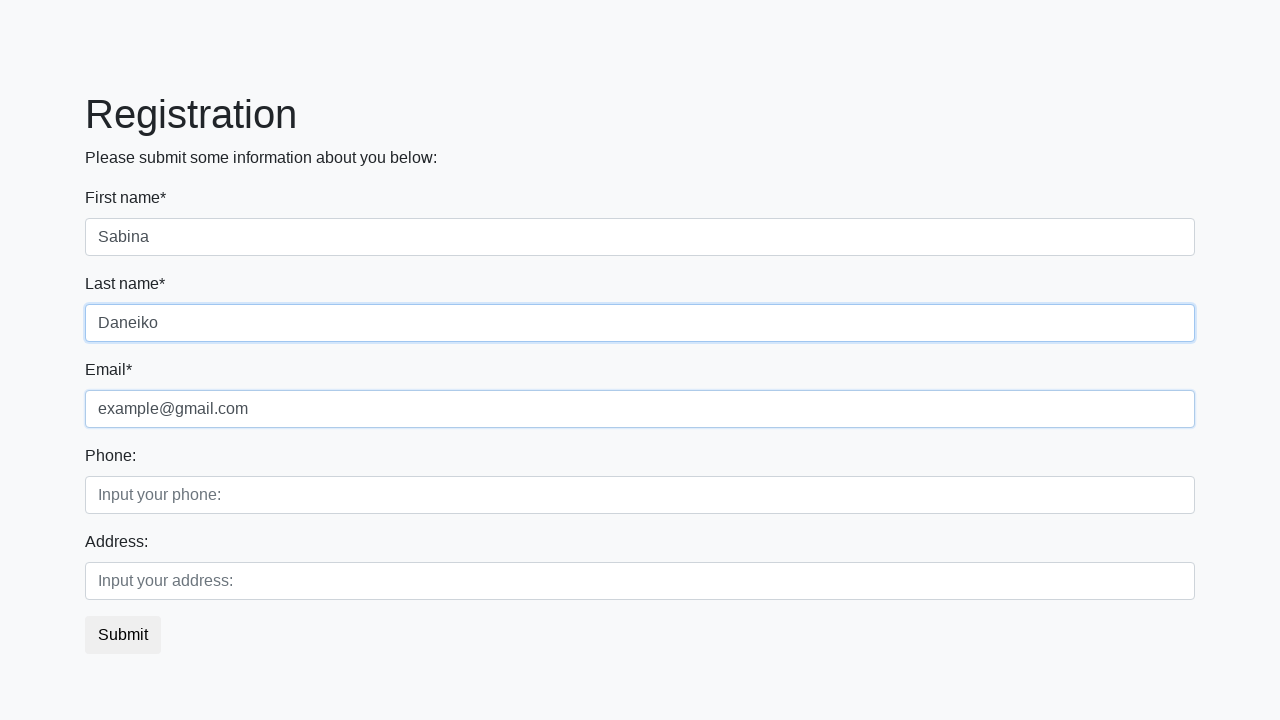

Clicked submit button to register at (123, 635) on button.btn
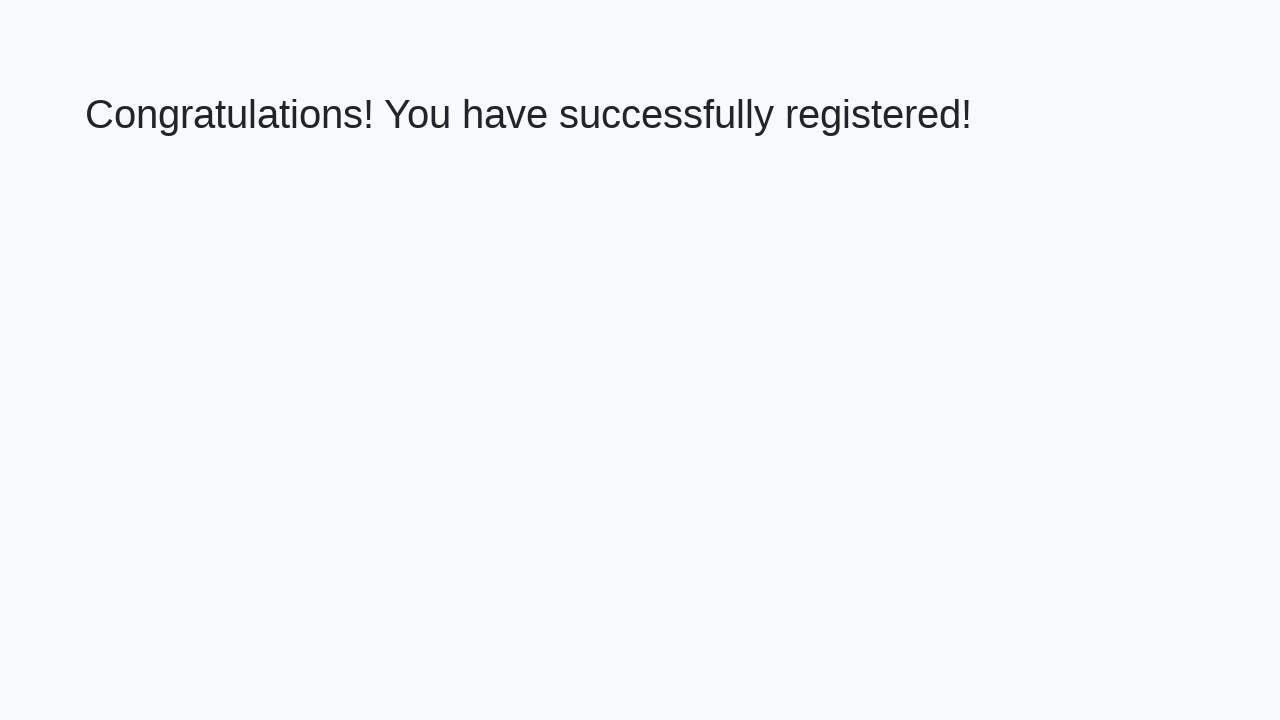

Success message heading loaded
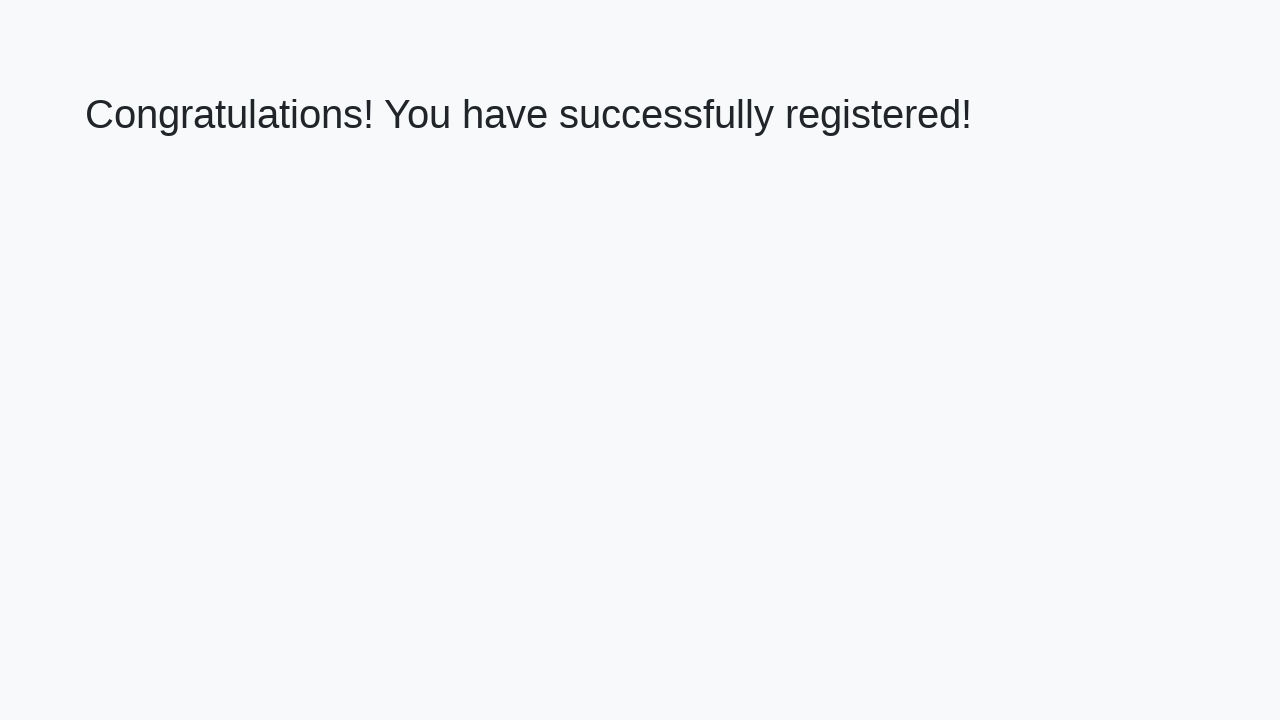

Retrieved success message text
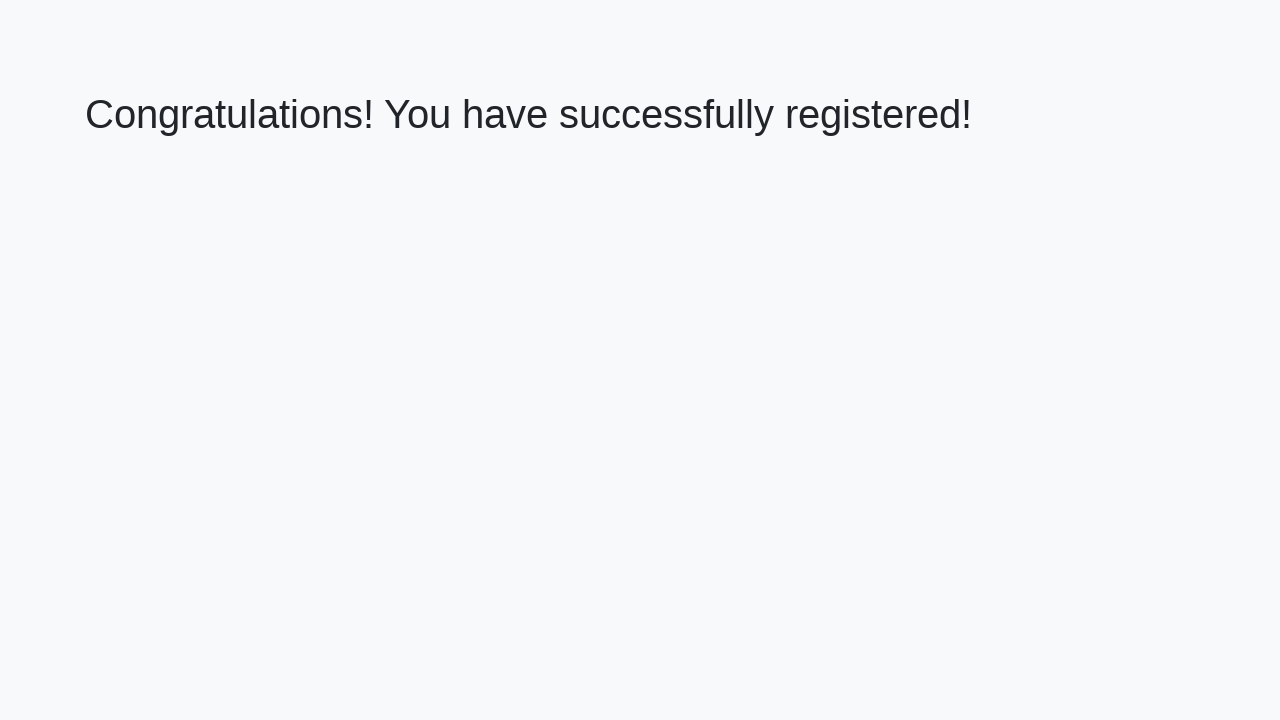

Verified success message is correct
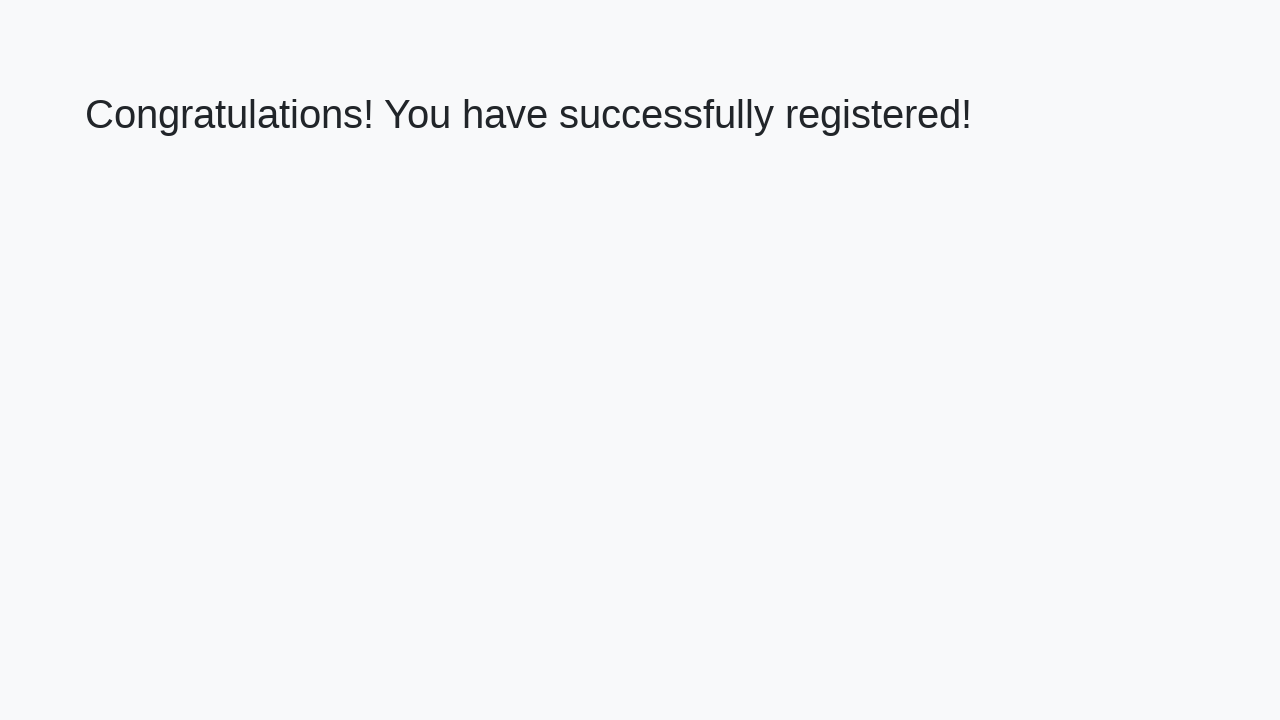

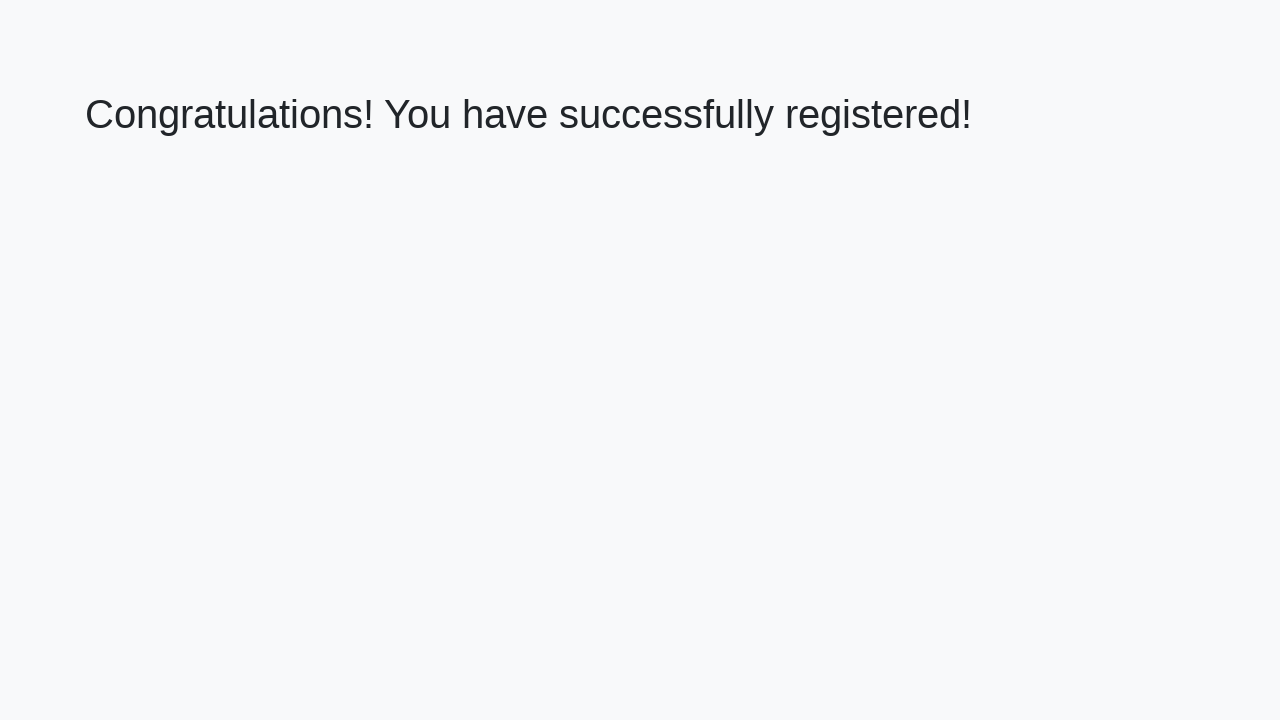